Tests page scrolling by simulating click and drag action on the page body

Starting URL: https://www.guru99.com/selenium-tutorial.html

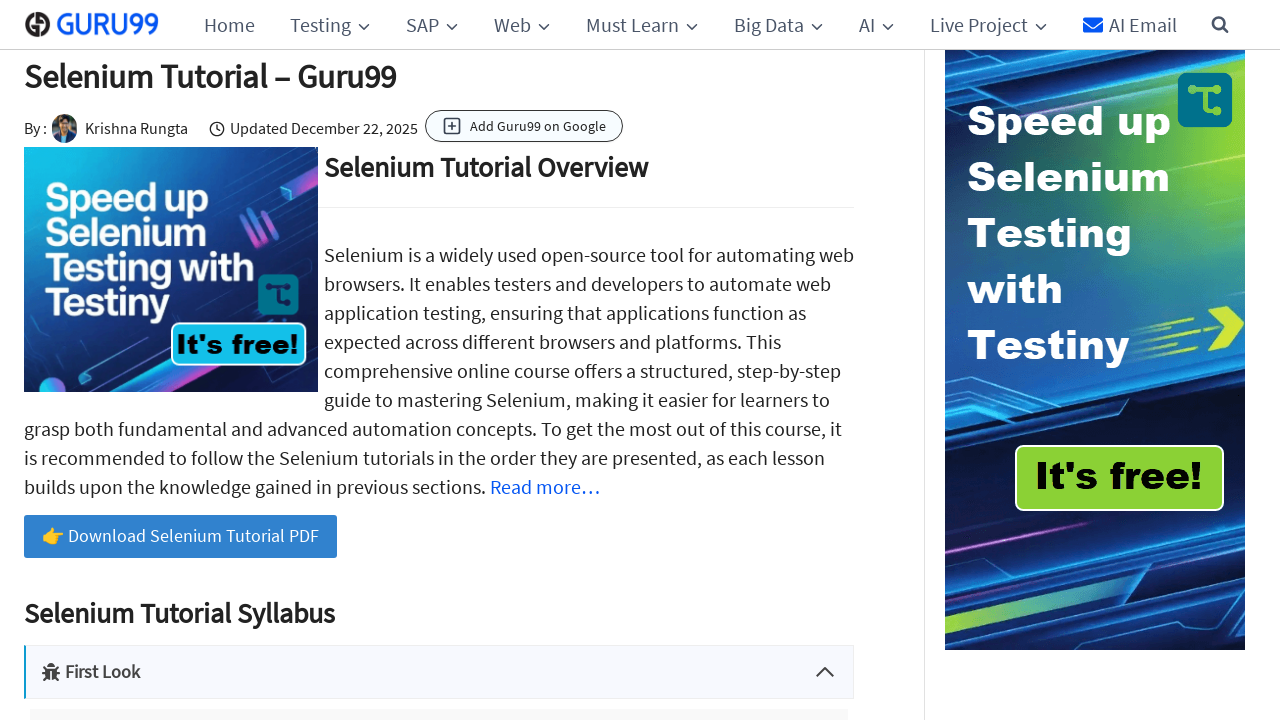

Located page body element
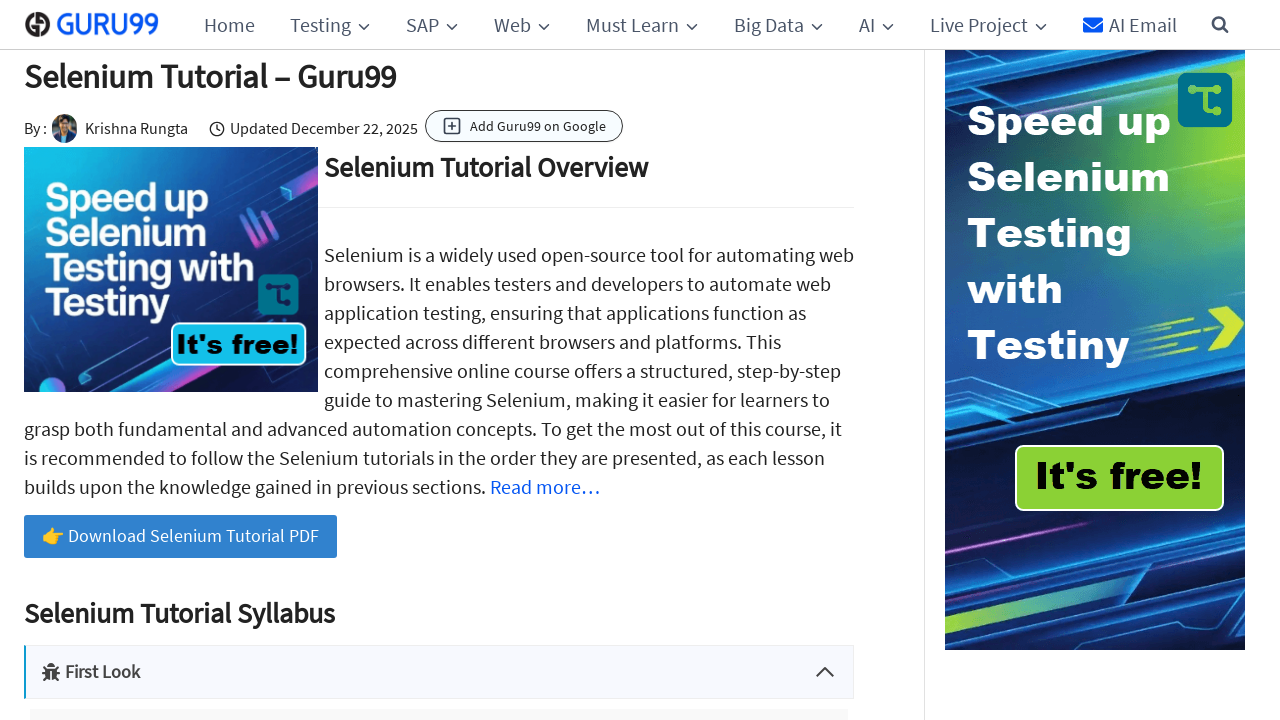

Retrieved bounding box of body element
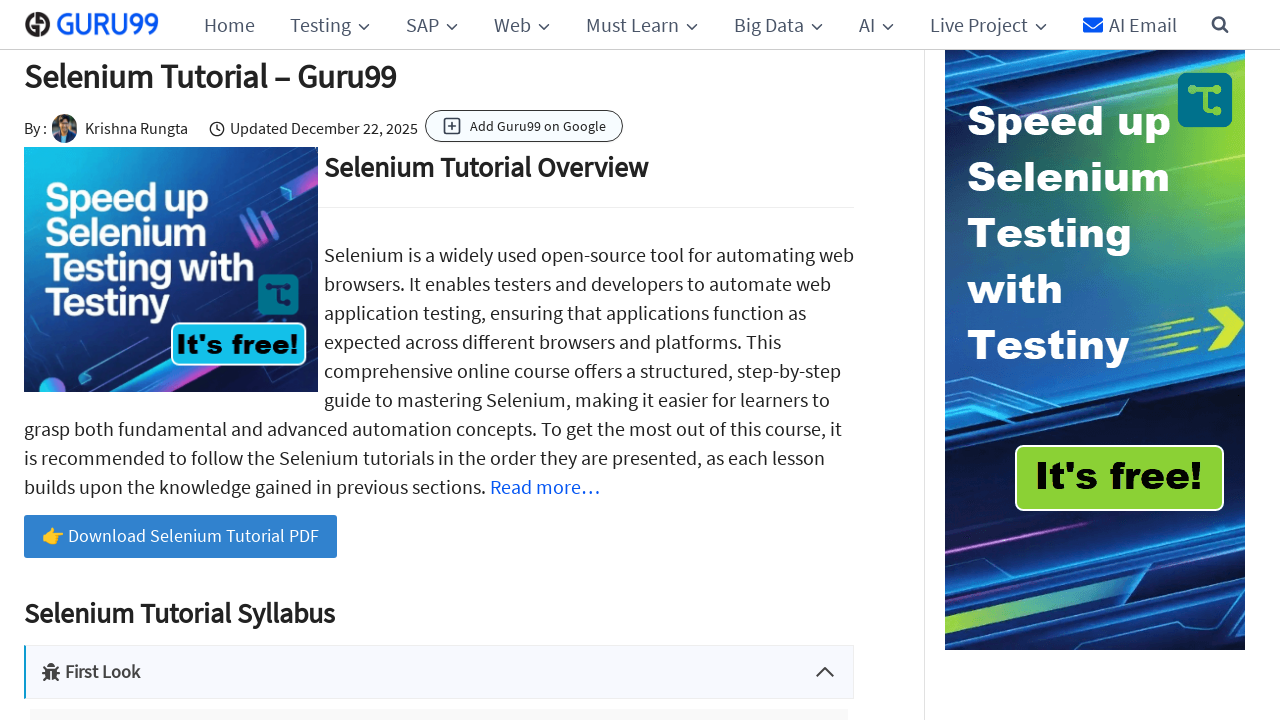

Moved mouse to starting position for drag action at (1270, 15)
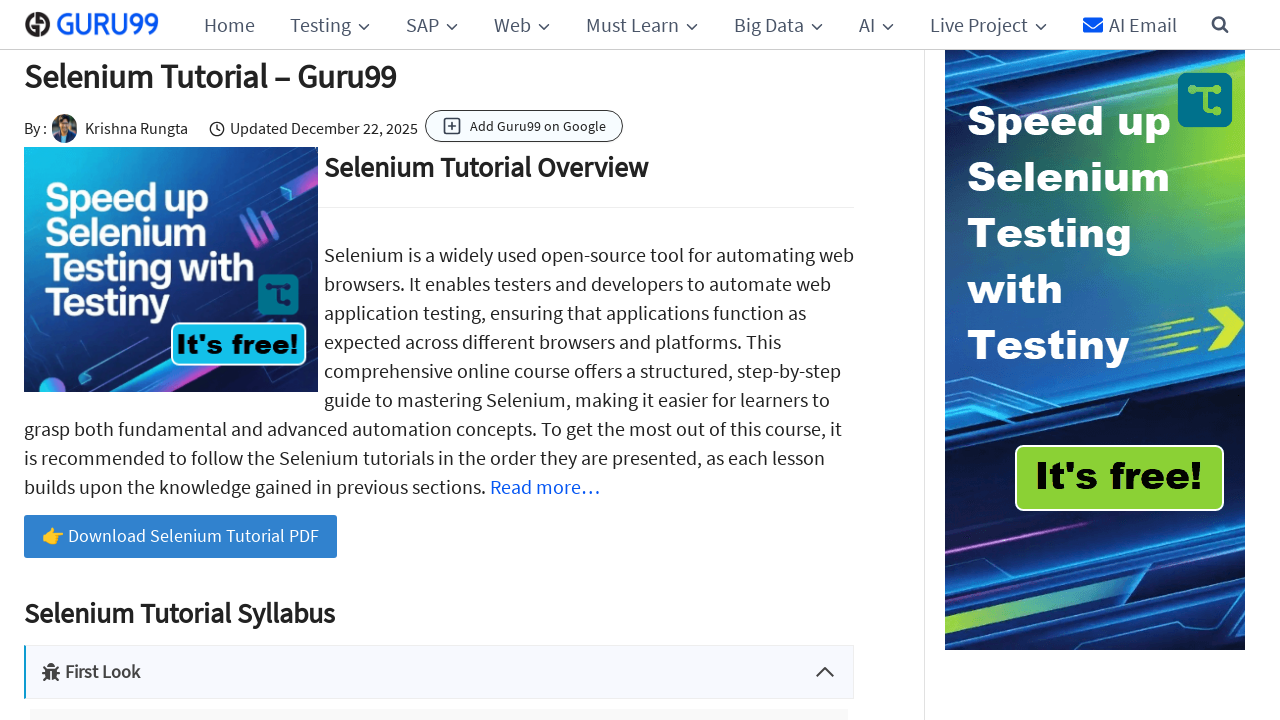

Pressed mouse button down to initiate drag at (1270, 15)
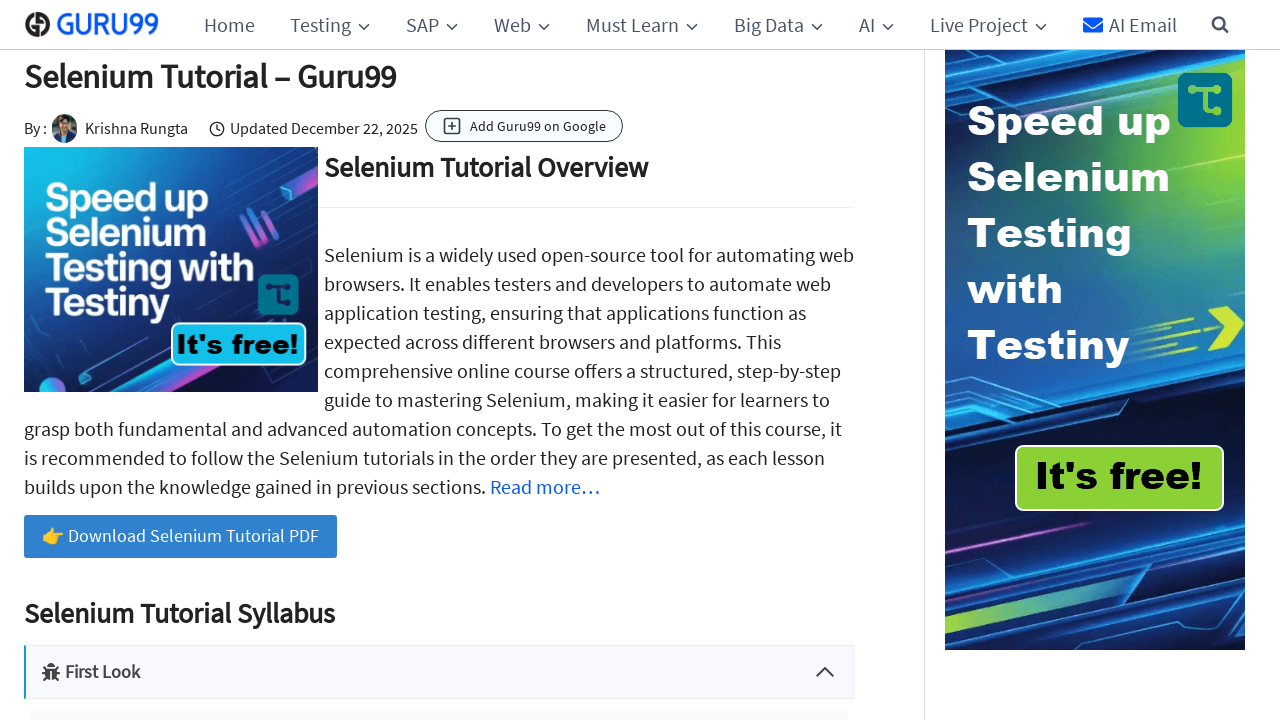

Dragged mouse downward to scroll page at (1270, 65)
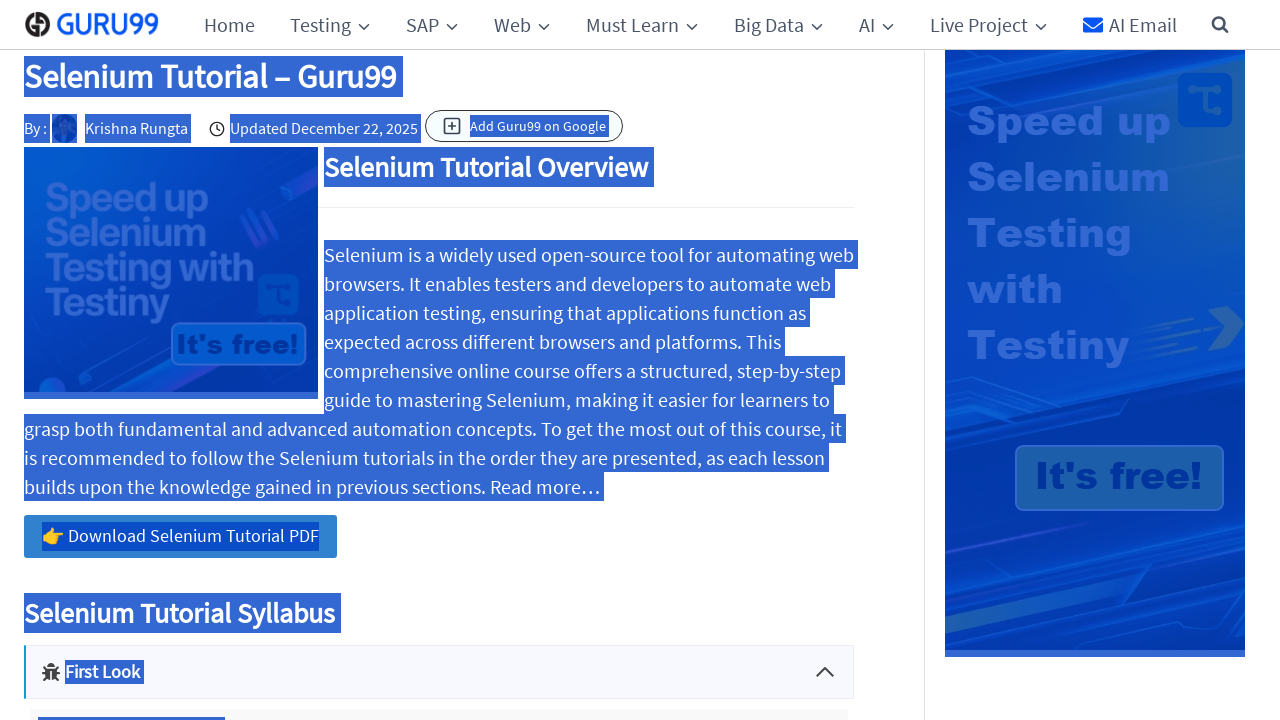

Released mouse button to complete drag action at (1270, 65)
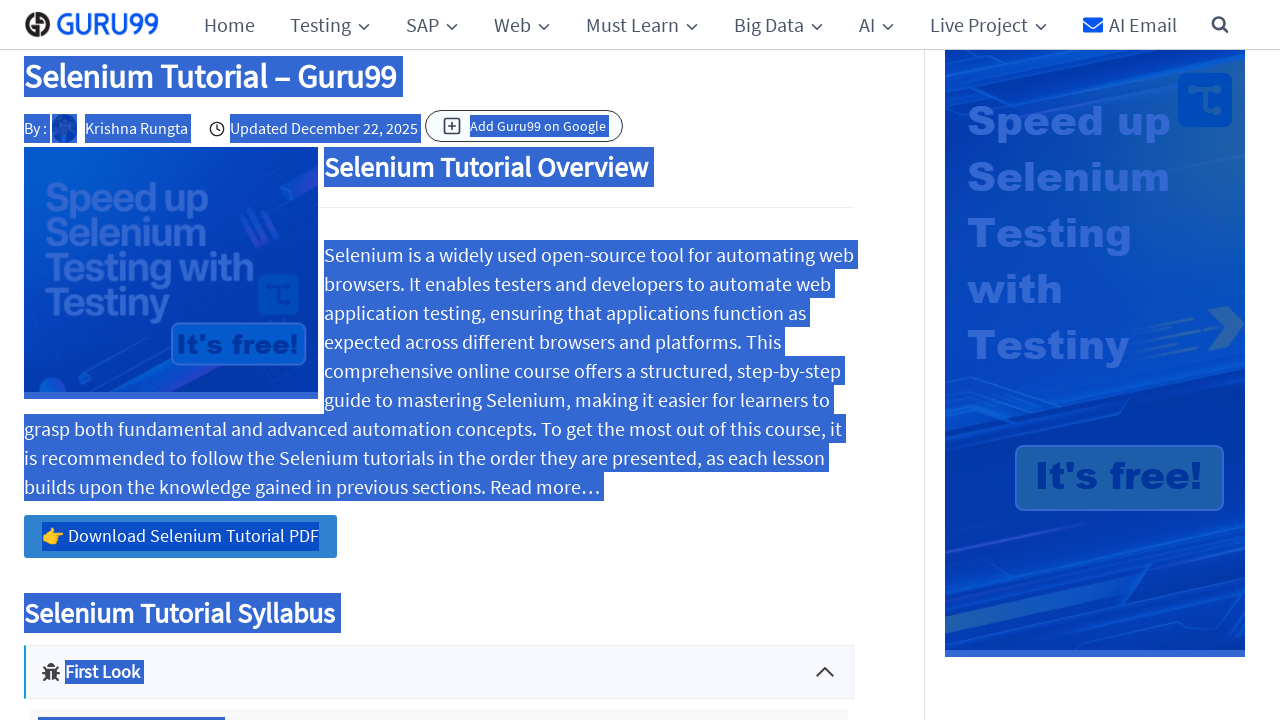

Waited for 10 seconds after scroll action
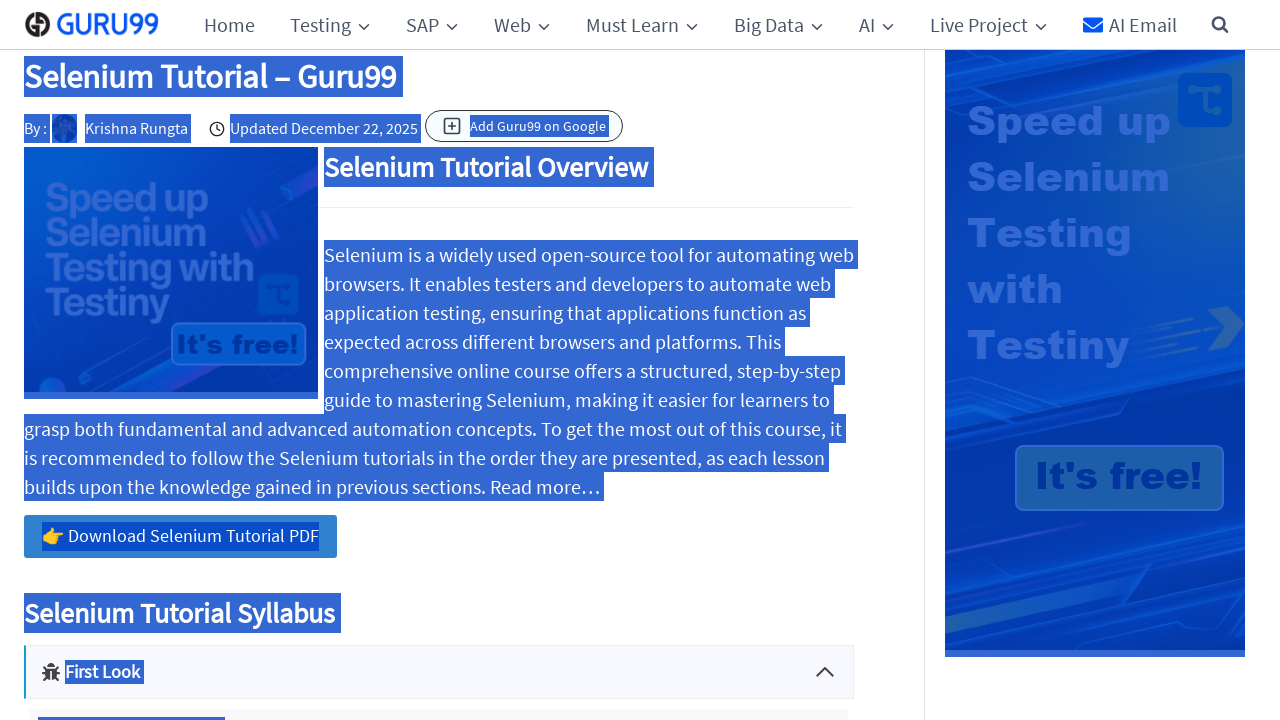

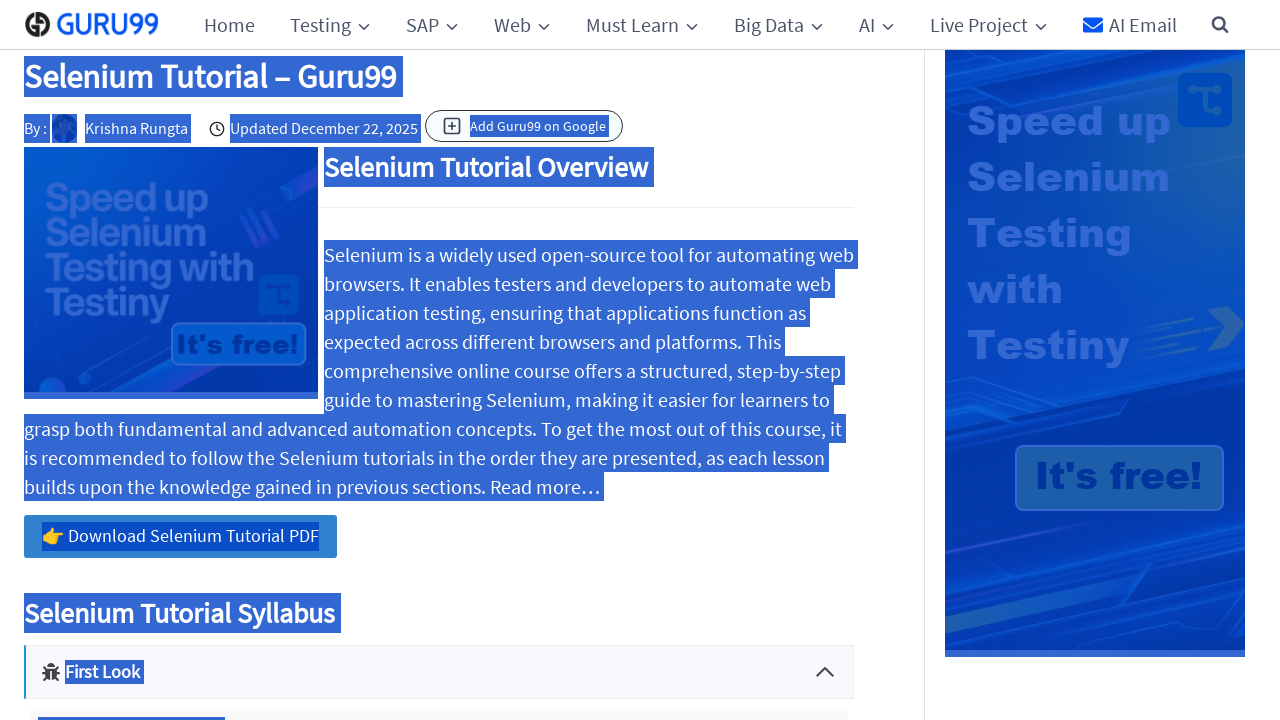